Tests that quick links for different pet categories (Fish, Dogs, Reptiles, Cats, Birds) are visible and navigable

Starting URL: https://jpetstore.aspectran.com/

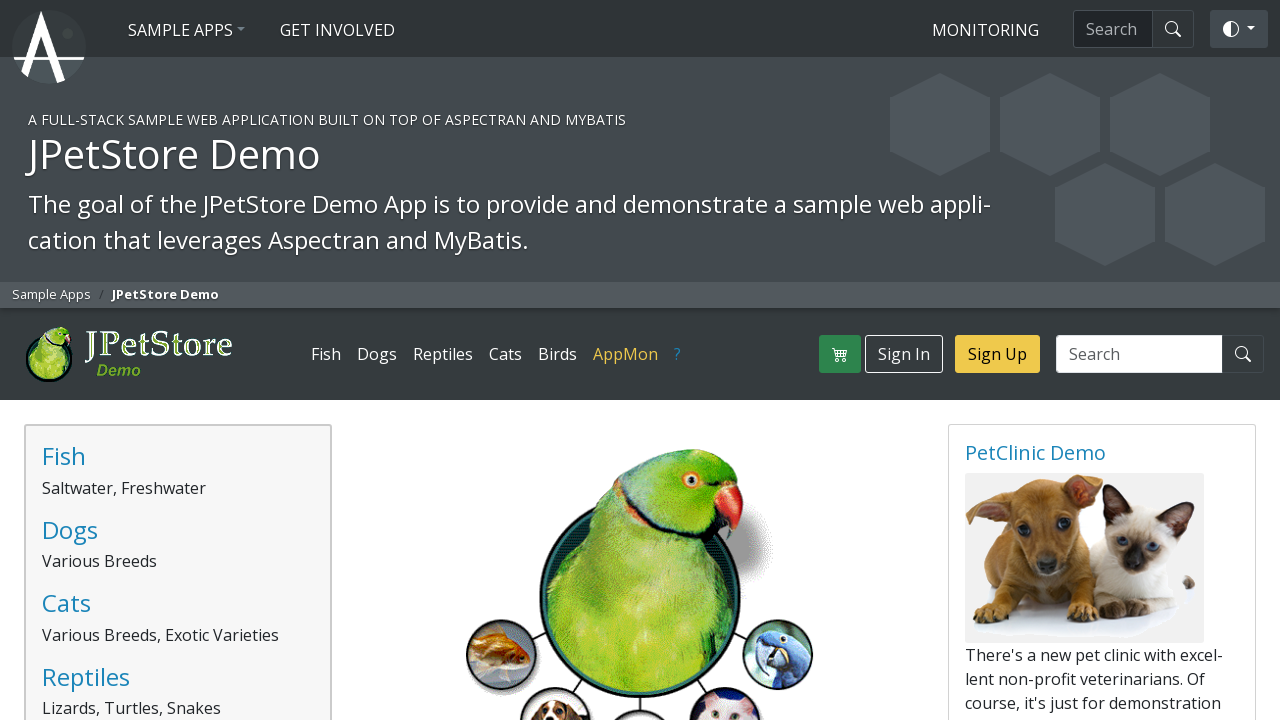

Clicked on Fish category quick link at (326, 354) on [href="/categories/FISH"] >> nth=0
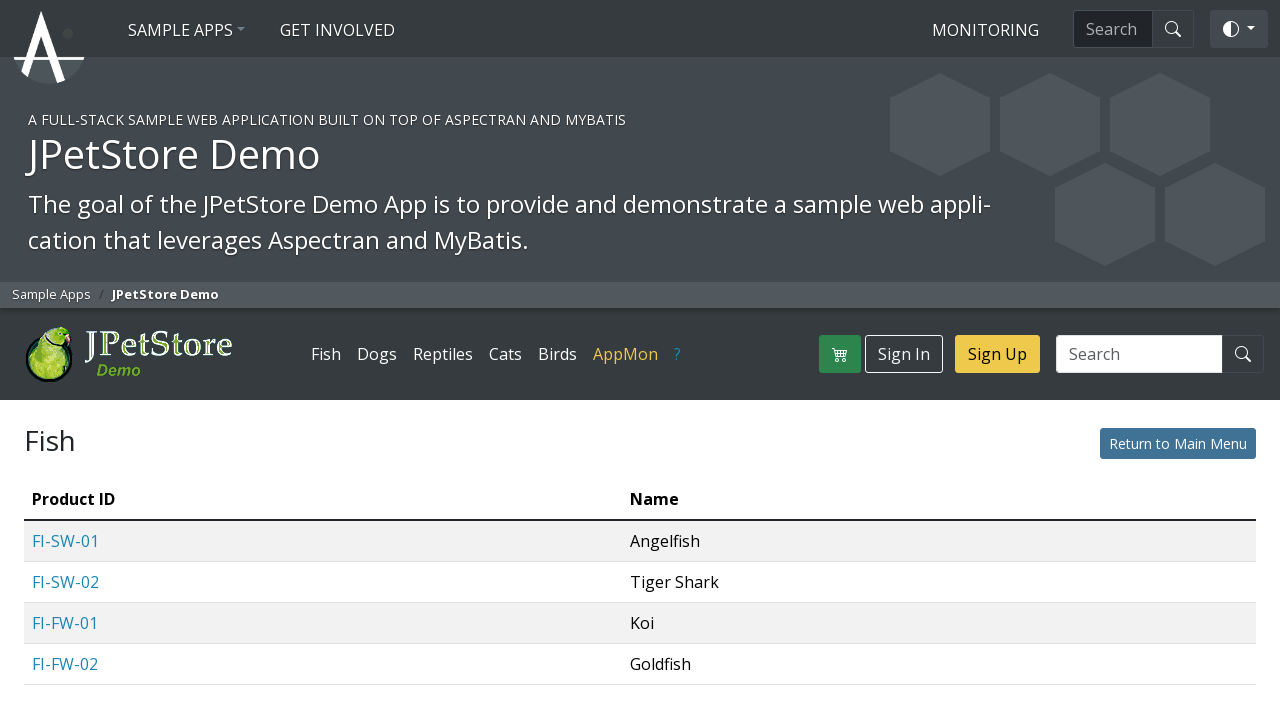

Clicked on Dogs category quick link at (377, 354) on [href="/categories/DOGS"] >> nth=0
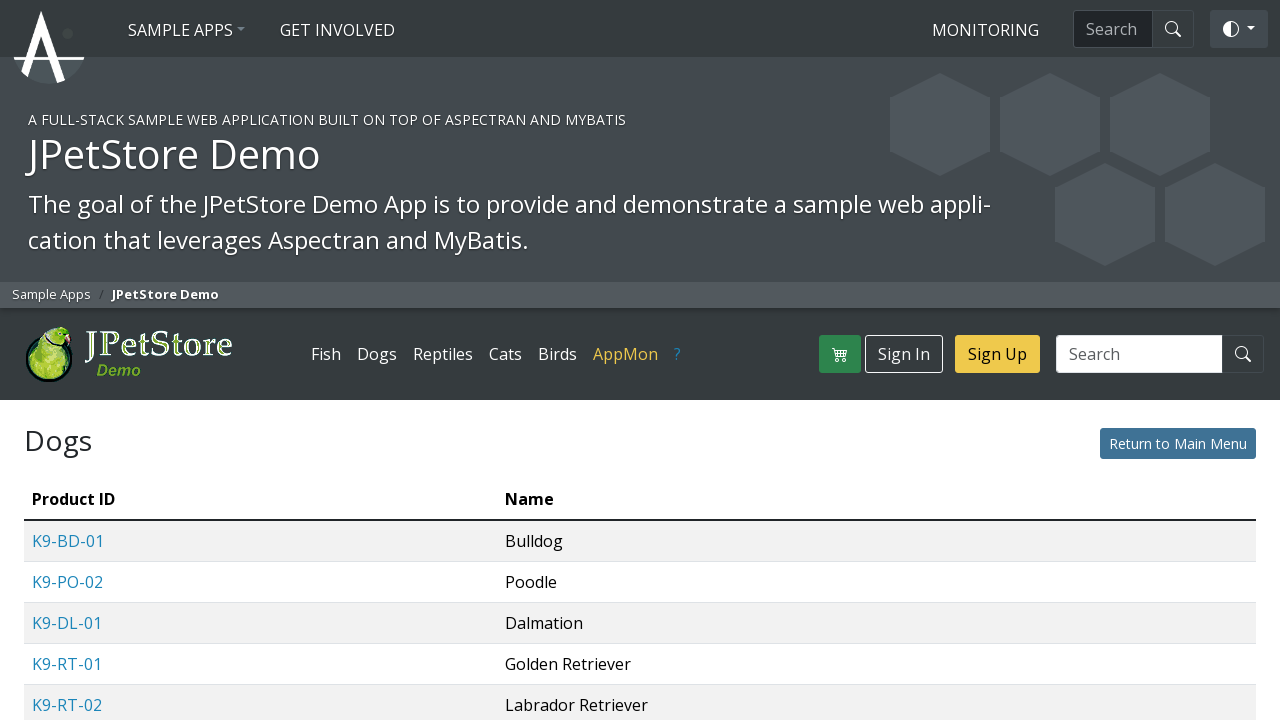

Clicked on Reptiles category quick link at (443, 354) on text="Reptiles" >> nth=0
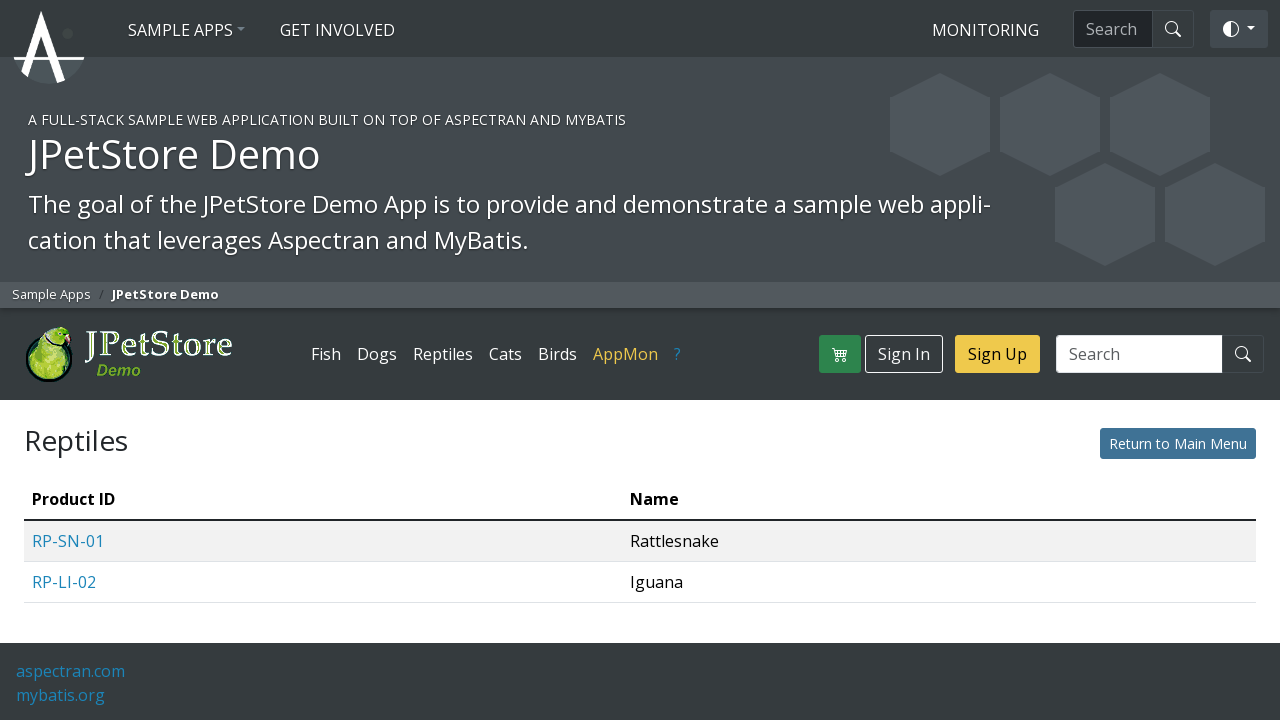

Clicked on Cats category quick link at (506, 354) on [href="/categories/CATS"] >> nth=0
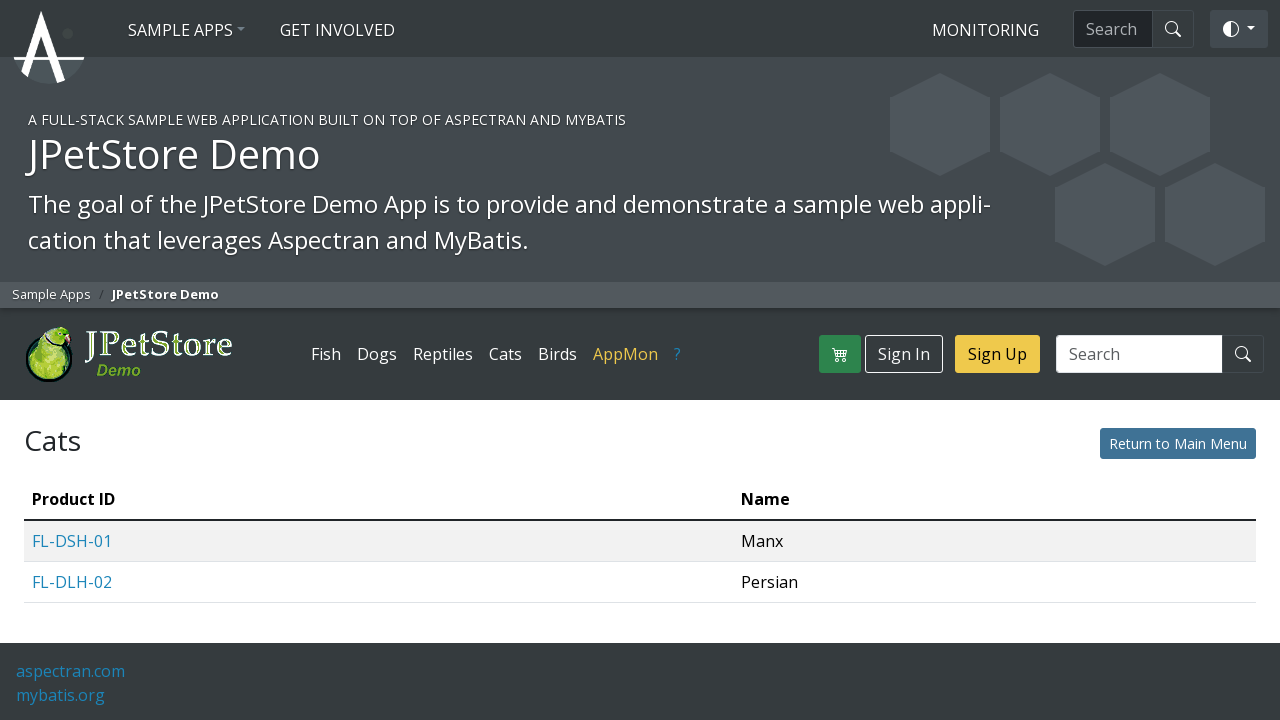

Clicked on Birds category quick link at (558, 354) on text="Birds" >> nth=0
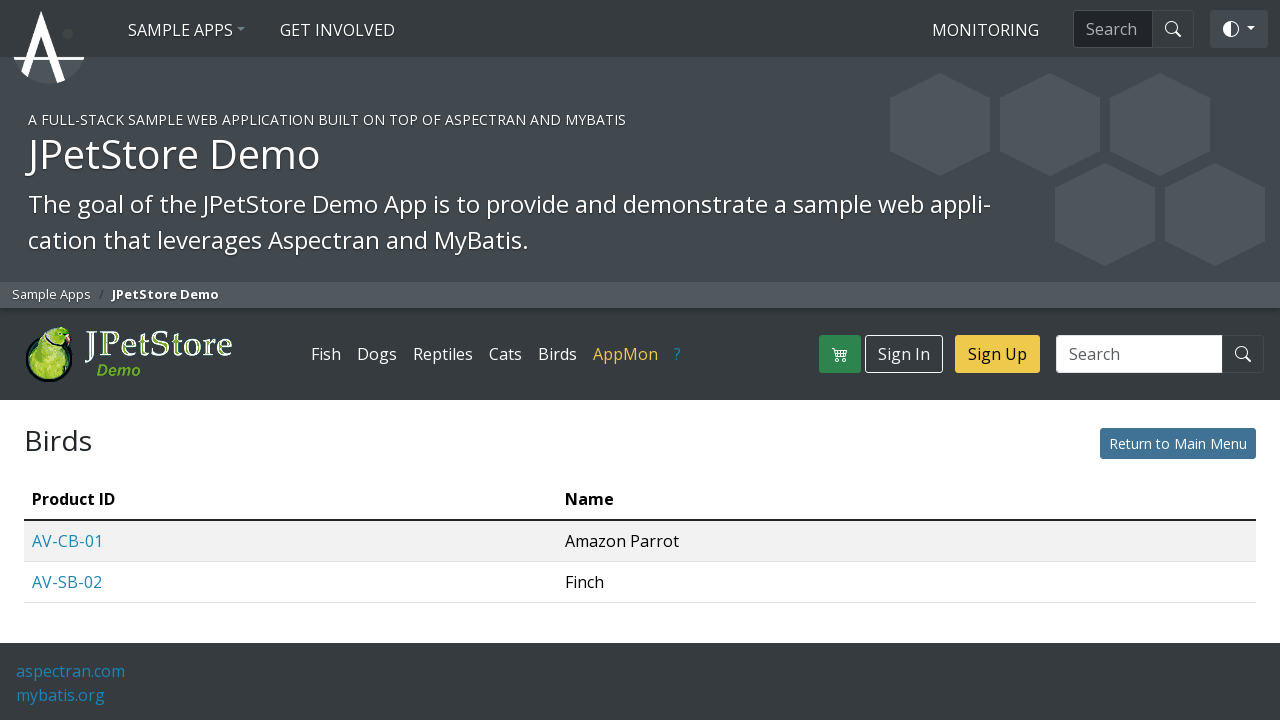

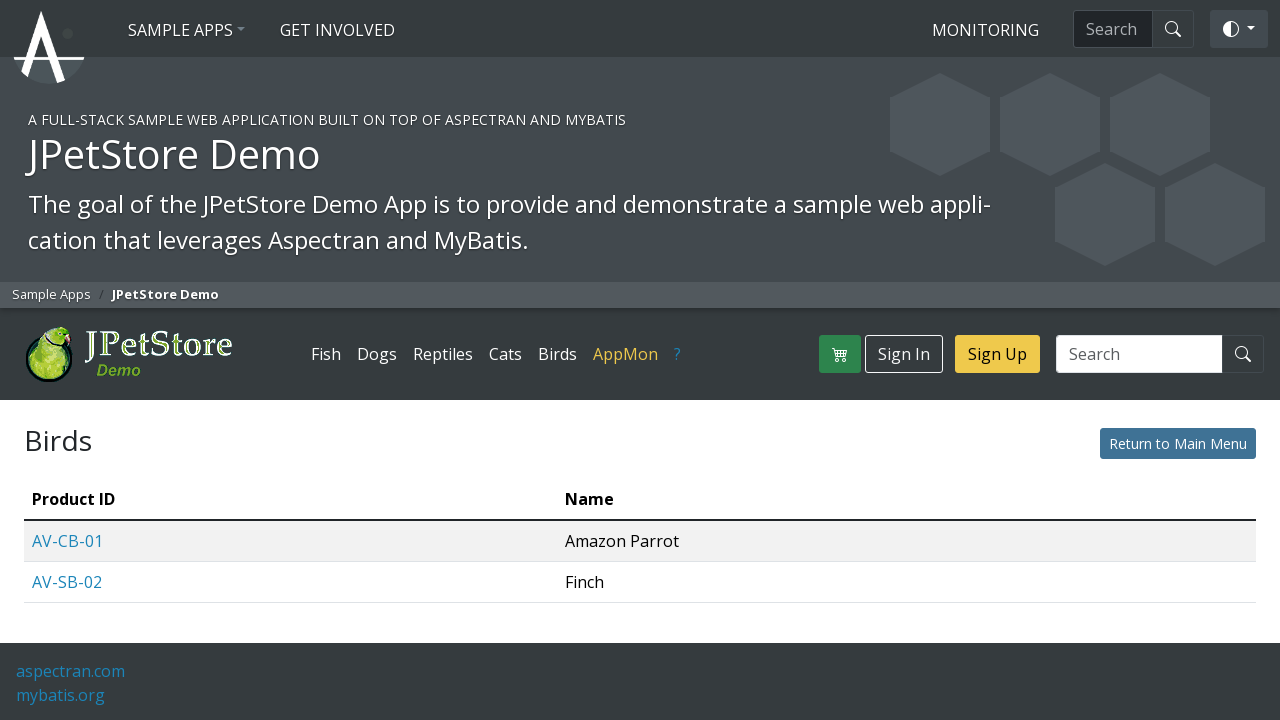